Tests the Formy practice website by navigating to the Autocomplete page, filling out address form fields with sample data, then navigating back and clicking on the Buttons section.

Starting URL: https://formy-project.herokuapp.com/

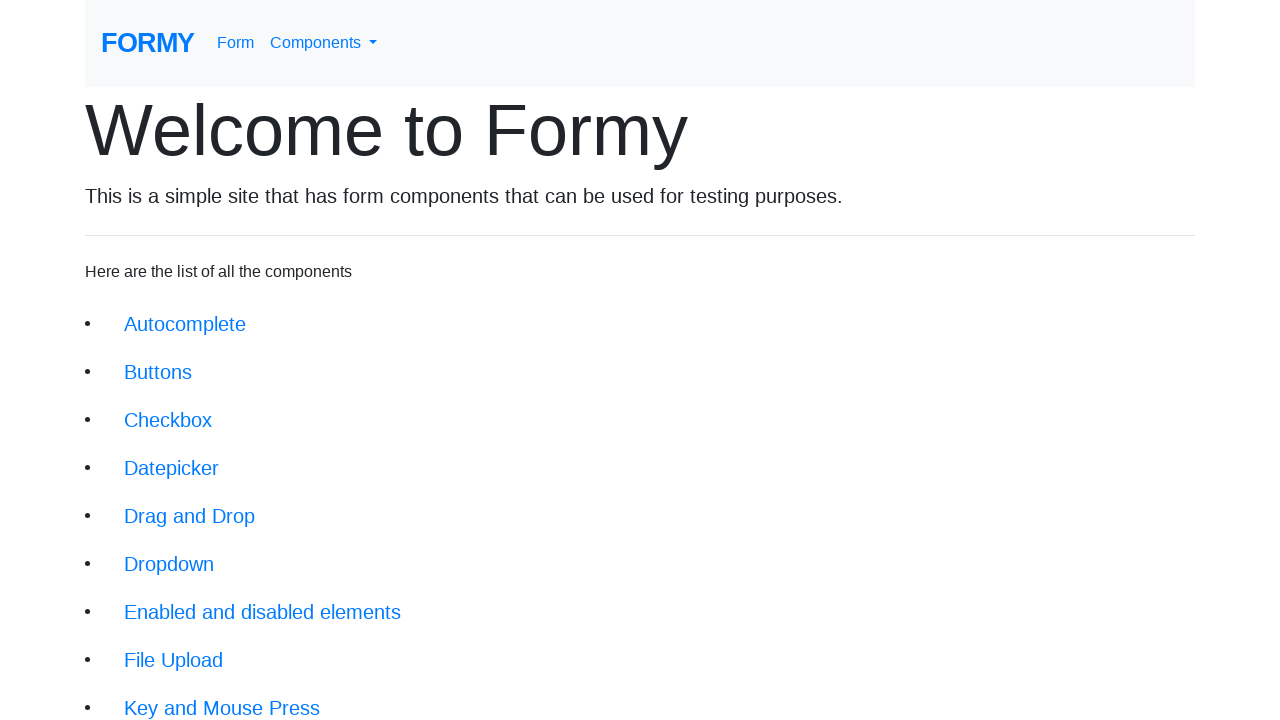

Clicked on Autocomplete link at (185, 324) on xpath=(//a[text()='Autocomplete'])[2]
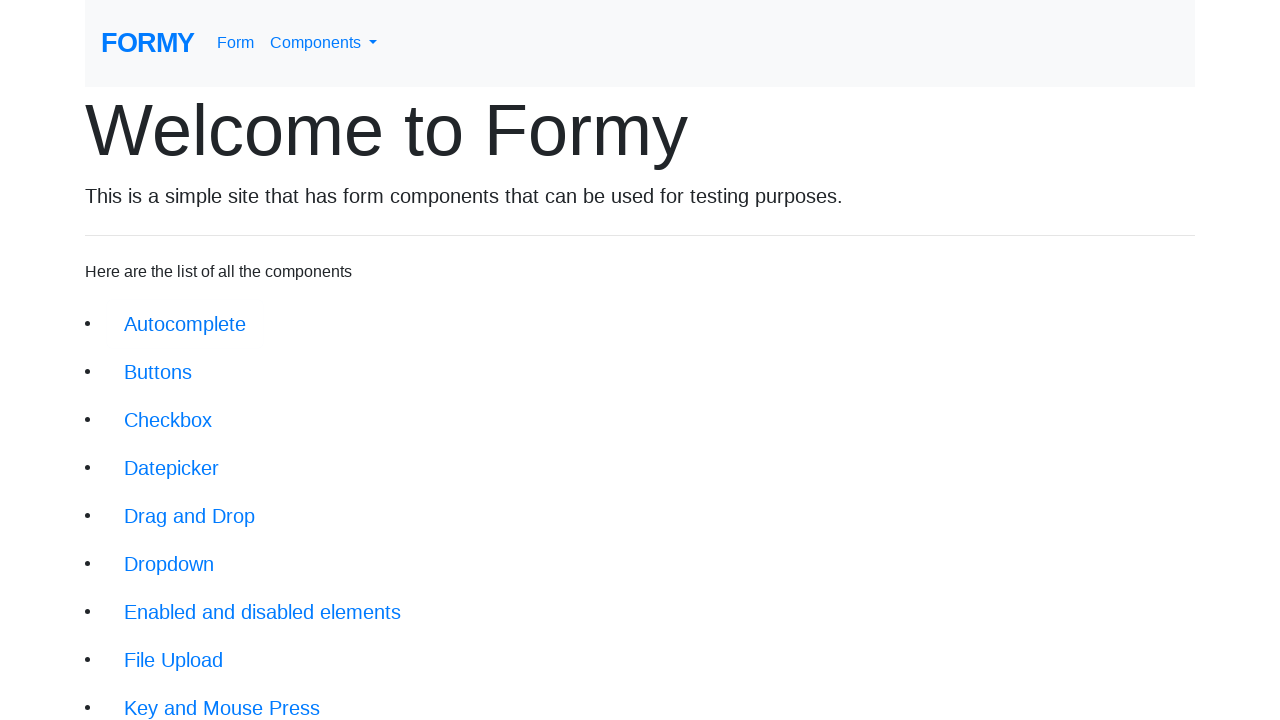

Autocomplete page loaded
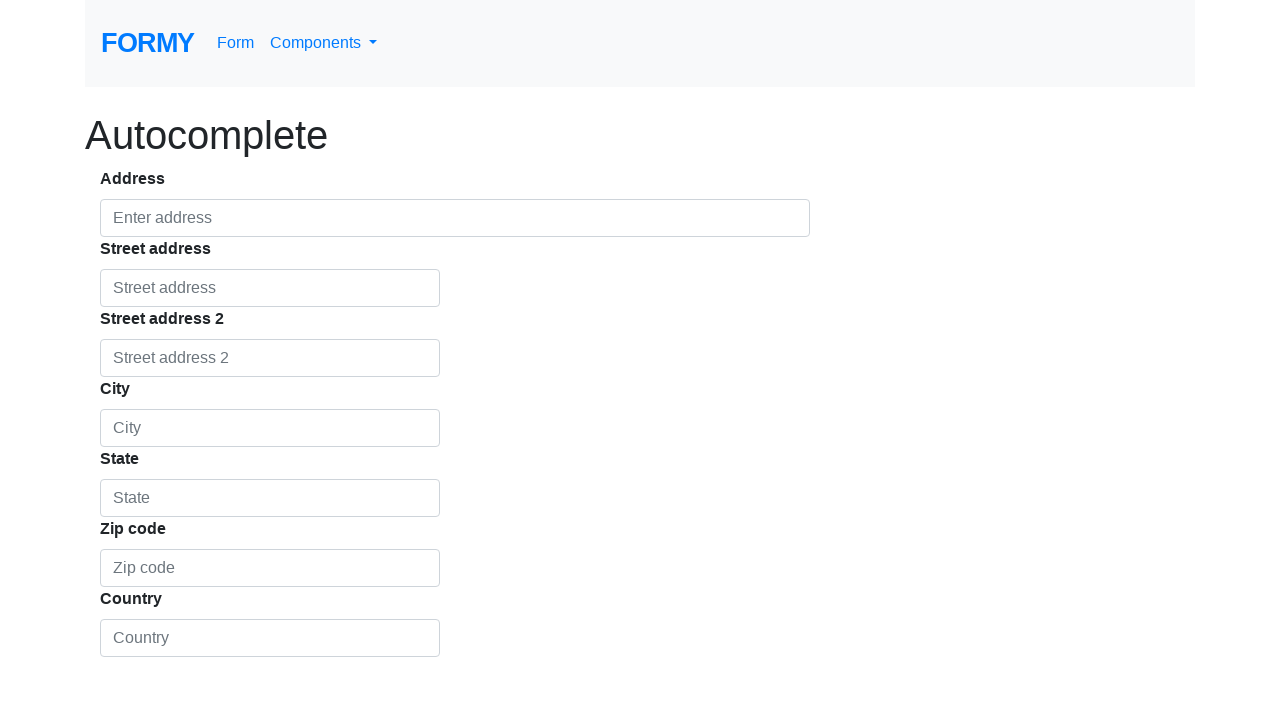

Filled autocomplete field with 'mku' on #autocomplete
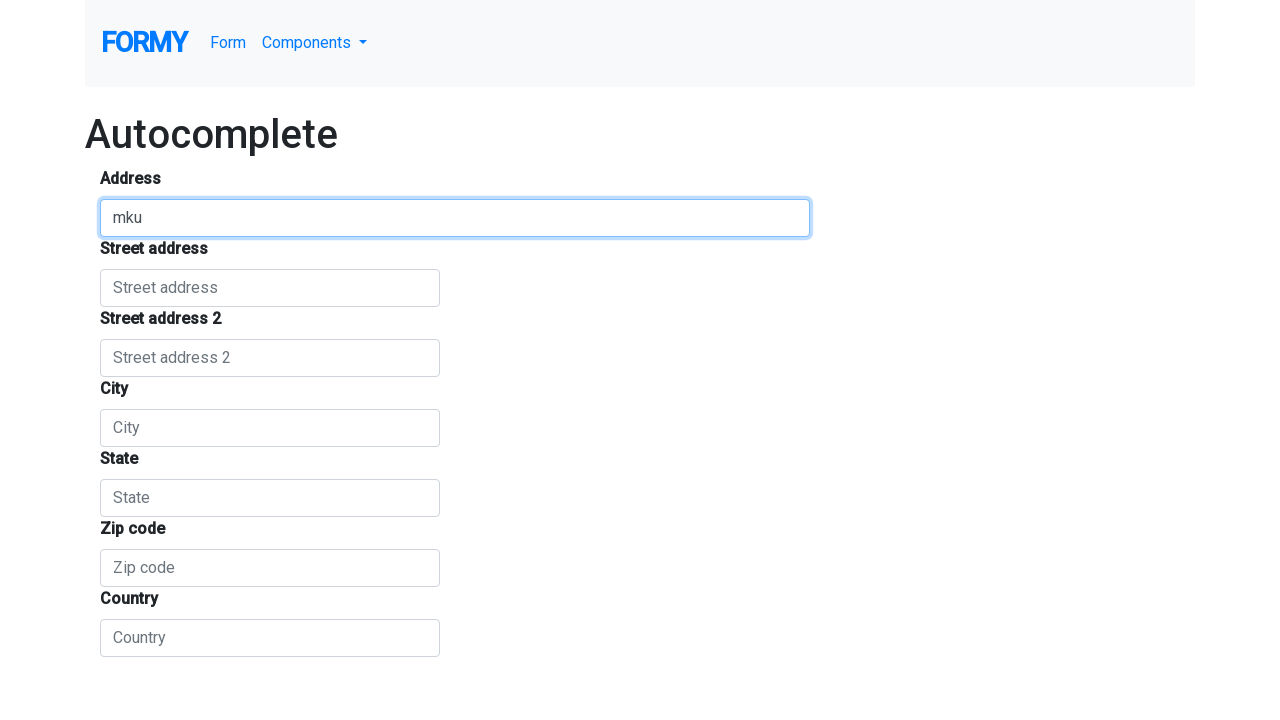

Filled street number field with 'gokuldham road' on #street_number
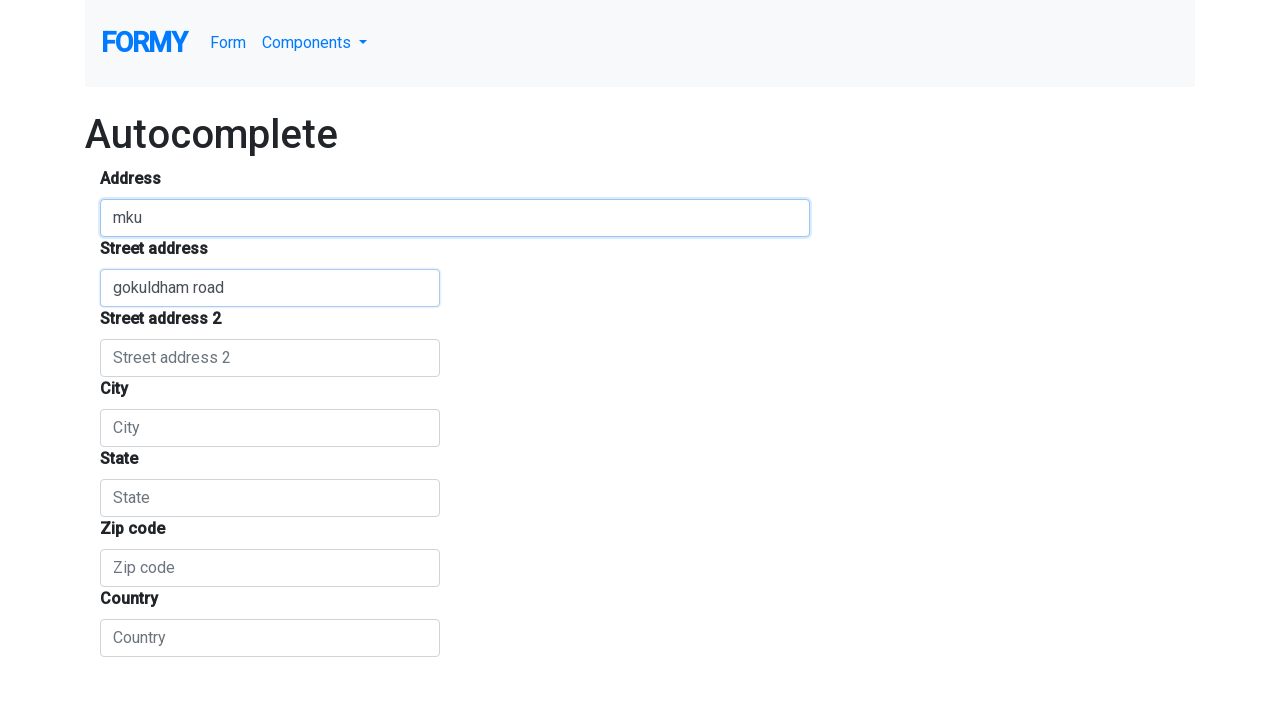

Filled route field with '1st road' on #route
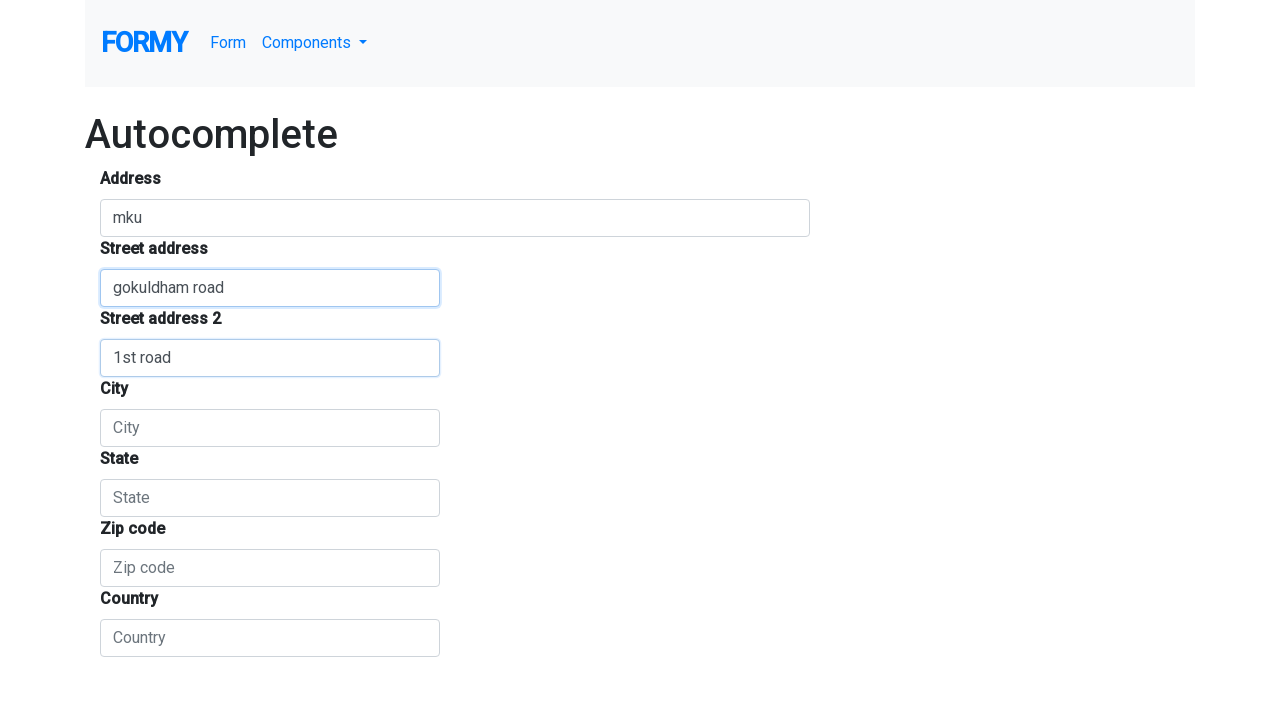

Filled locality/city field with 'malkapur' on #locality
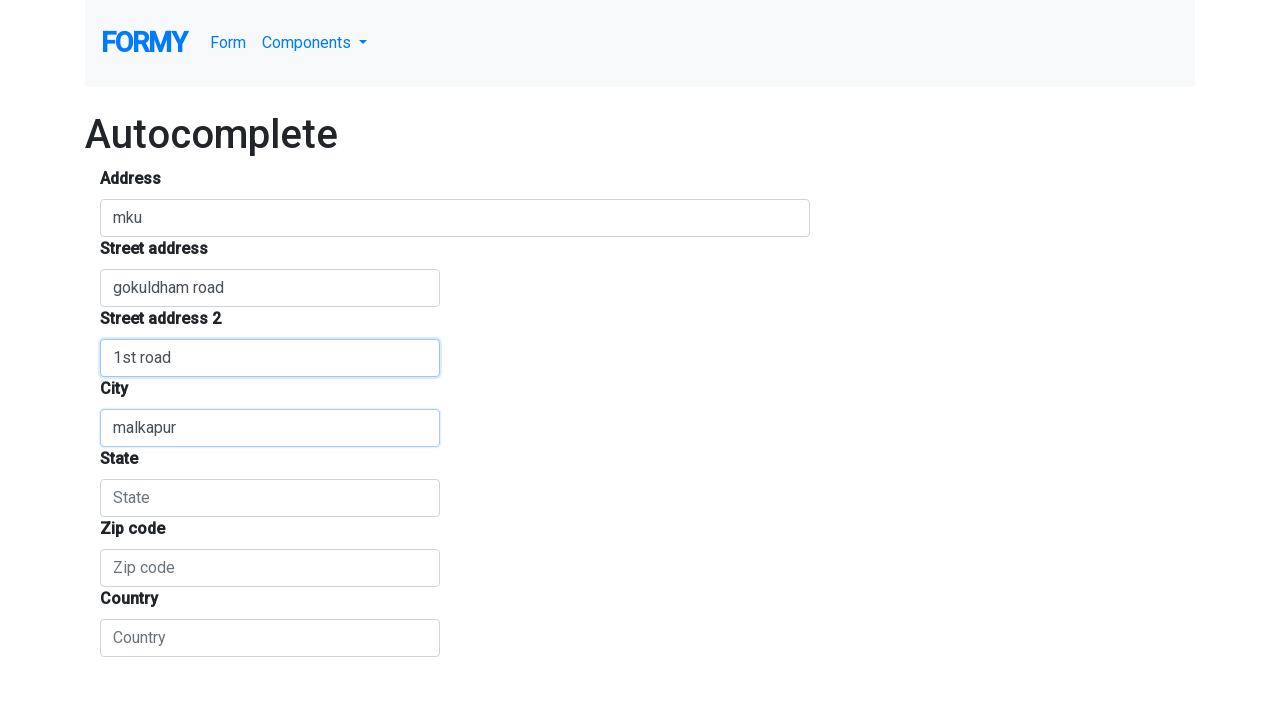

Filled state/administrative area field with 'maharashtra' on #administrative_area_level_1
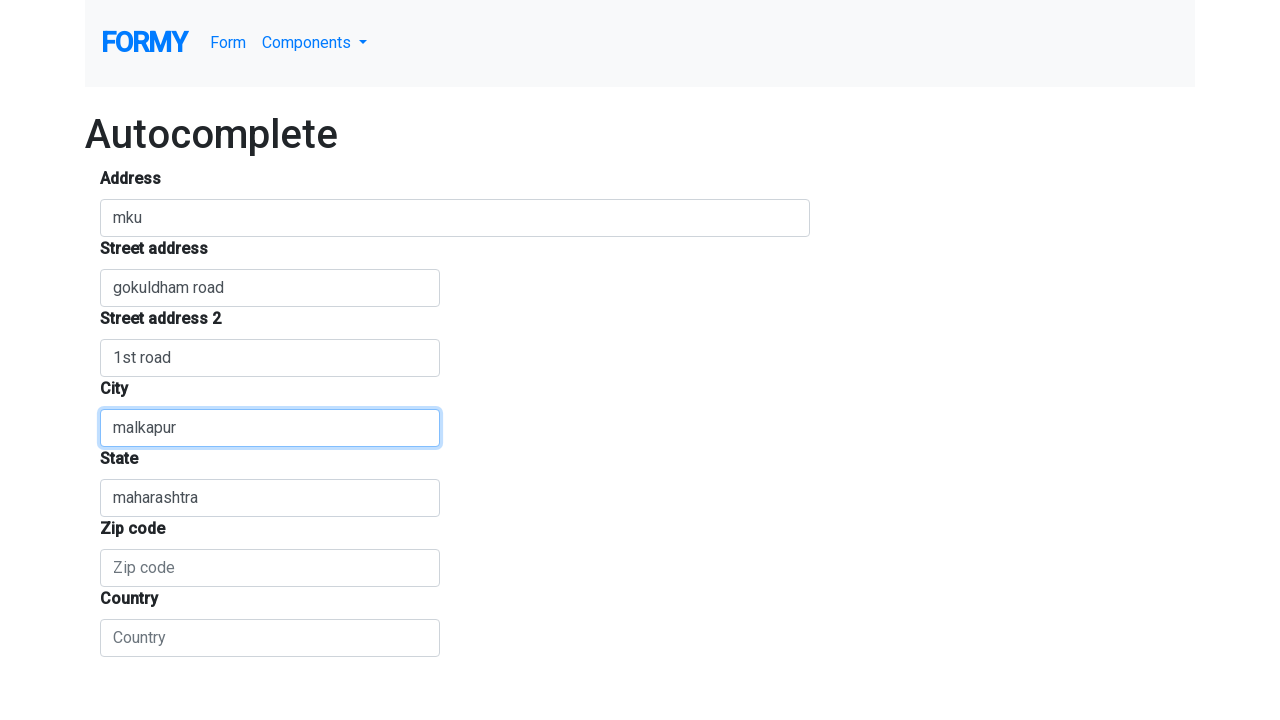

Filled postal code field with '443101' on #postal_code
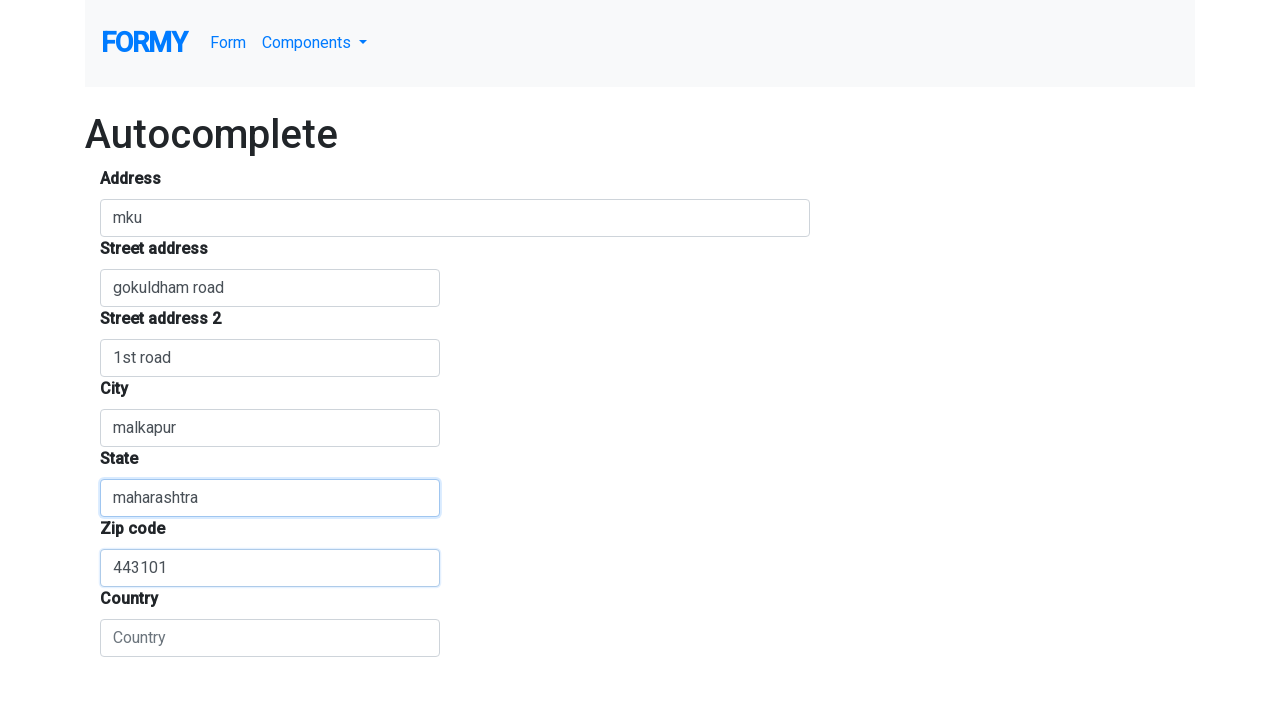

Filled country field with 'india' on xpath=(//input[@type='text'])[7]
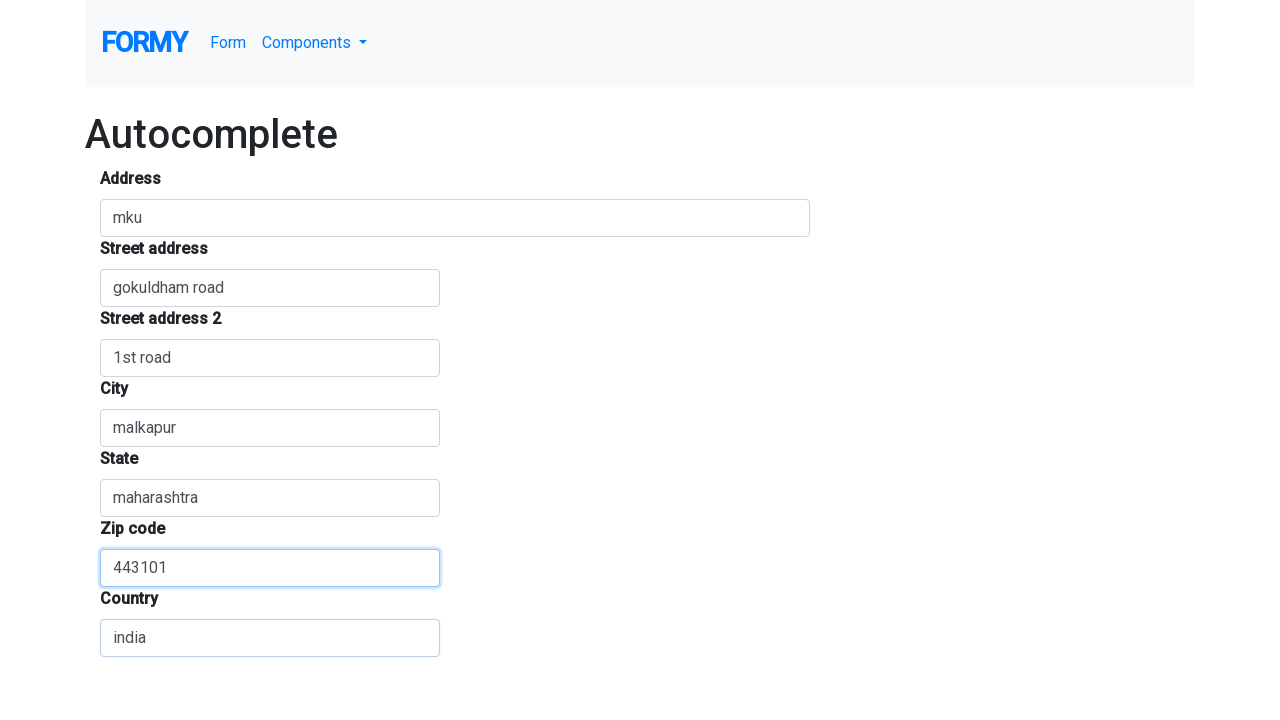

Navigated back to main page
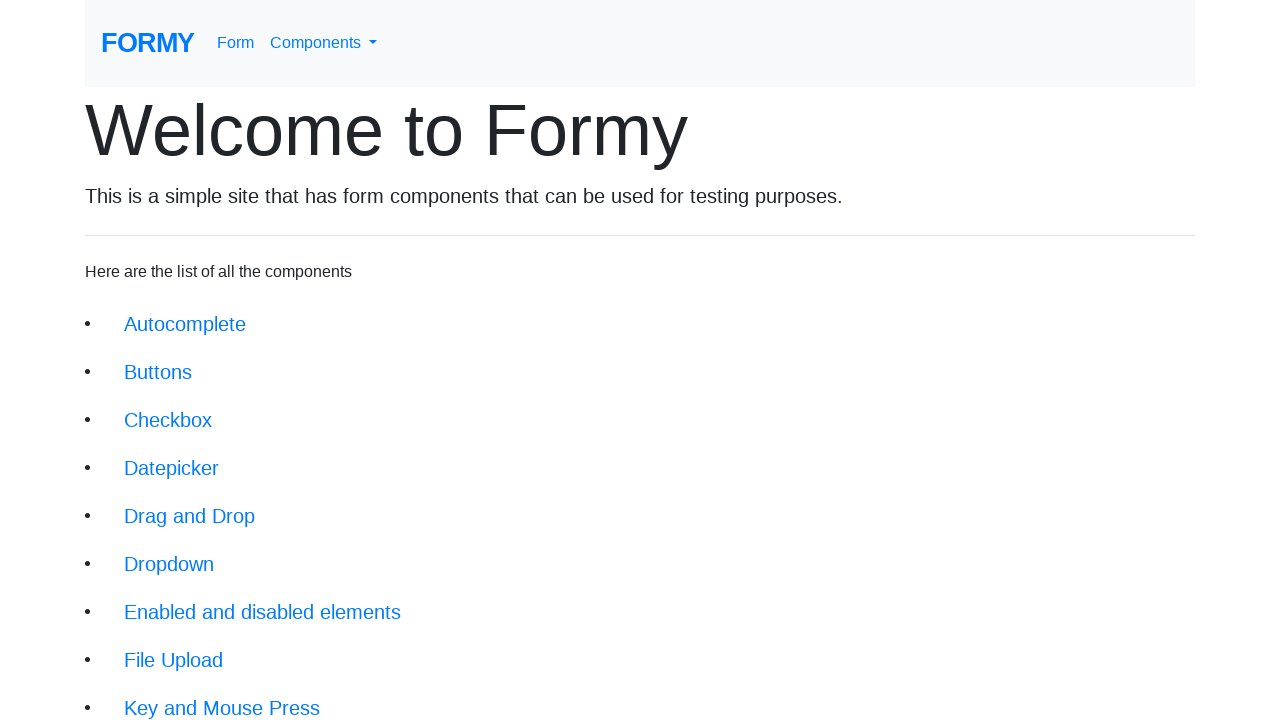

Clicked on Buttons link at (158, 372) on xpath=(//a[text()='Buttons'])[2]
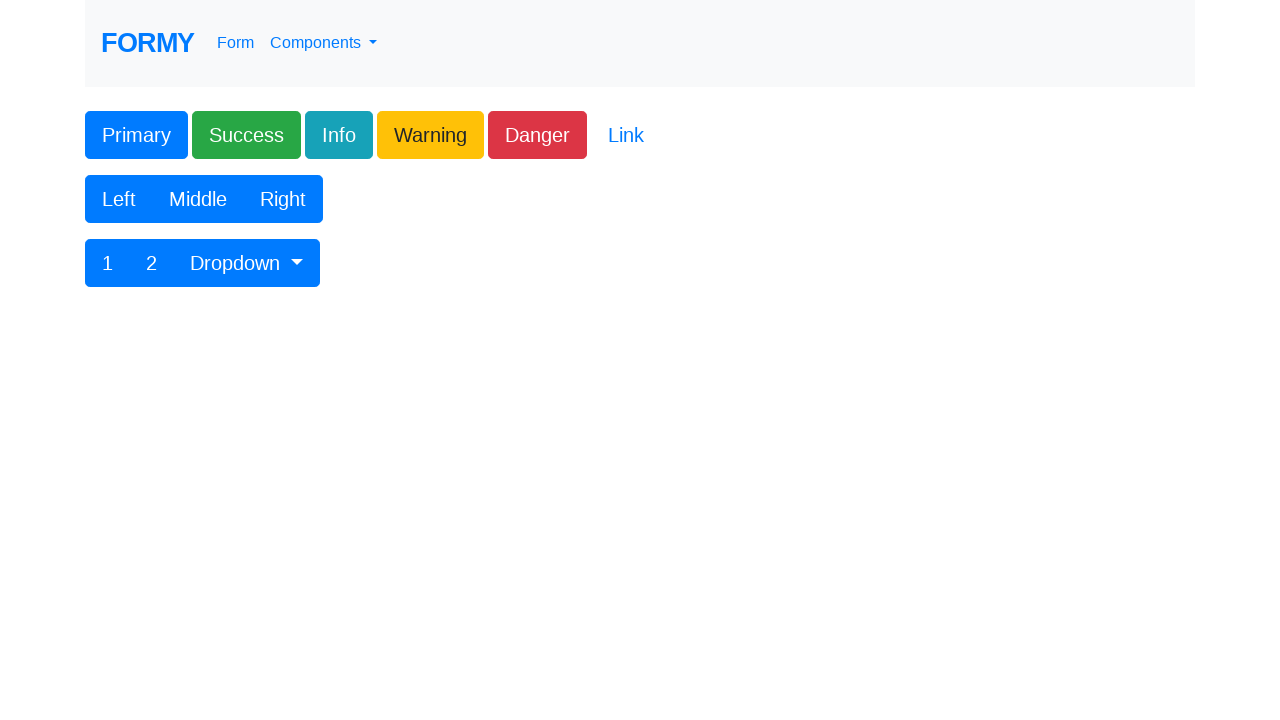

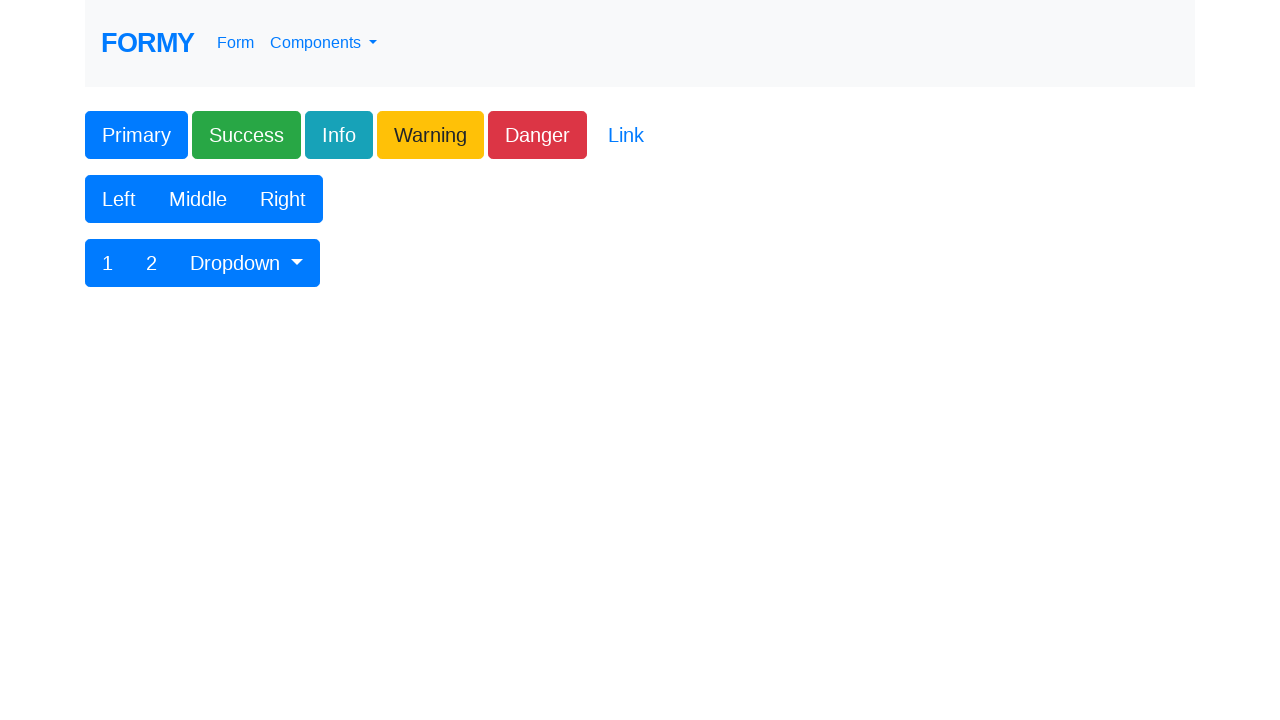